Tests a heating floor calculator by entering room dimensions (width and length), selecting room type and heating type from dropdowns, clicking calculate, and verifying the calculated power values.

Starting URL: https://kermi-fko.ru/raschety/Calc-Rehau-Solelec.aspx

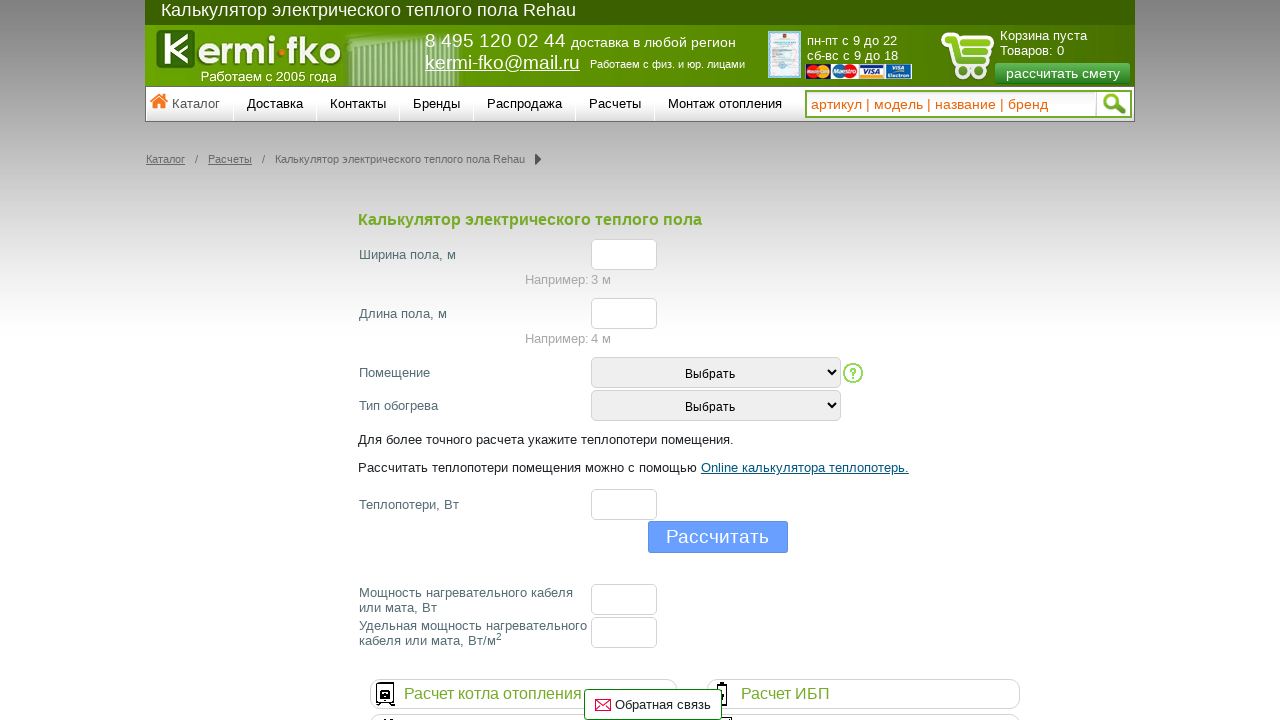

Entered room width dimension: 6 on #el_f_width
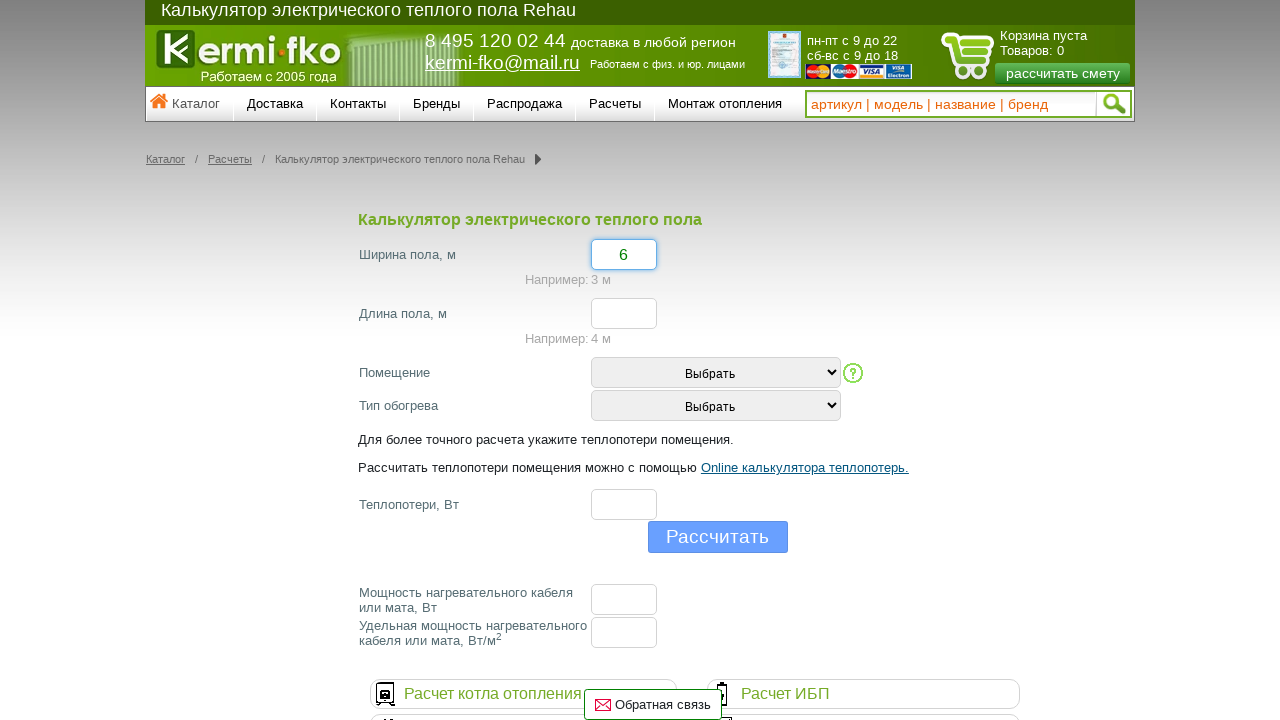

Entered room length dimension: 4 on #el_f_lenght
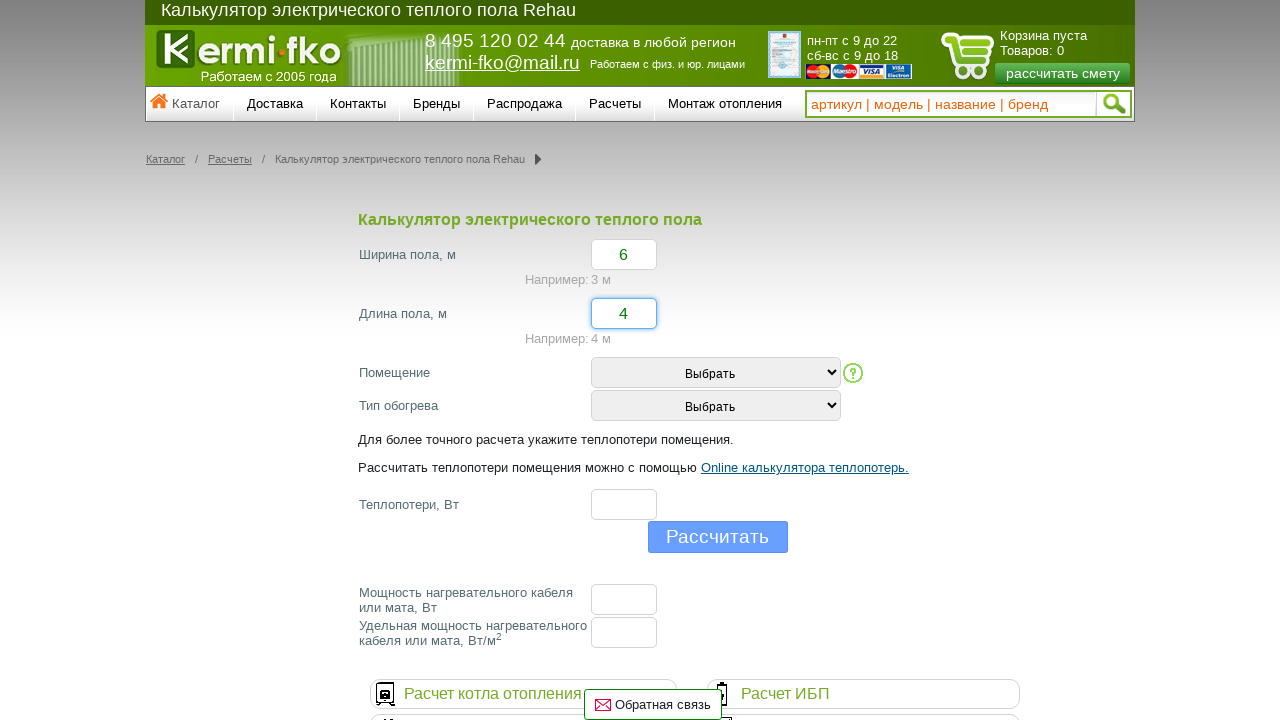

Selected room type from dropdown (value: 2) on #room_type
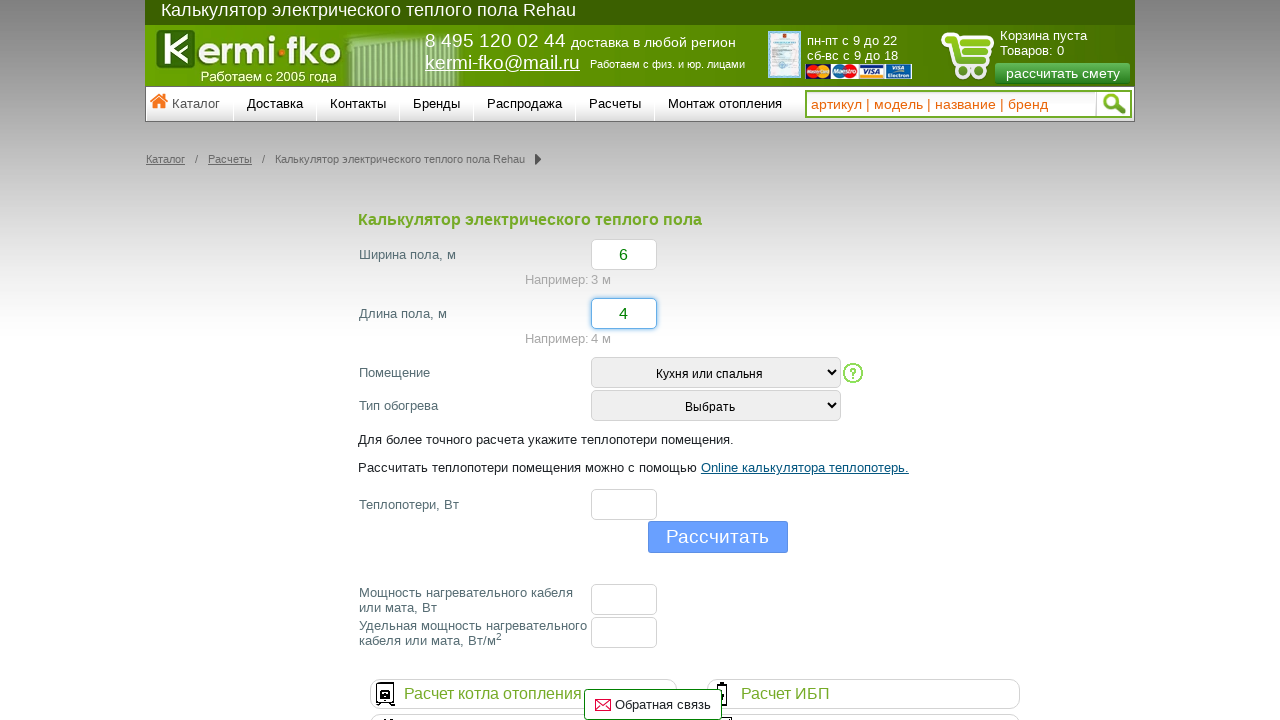

Selected heating type from dropdown (value: 3) on #heating_type
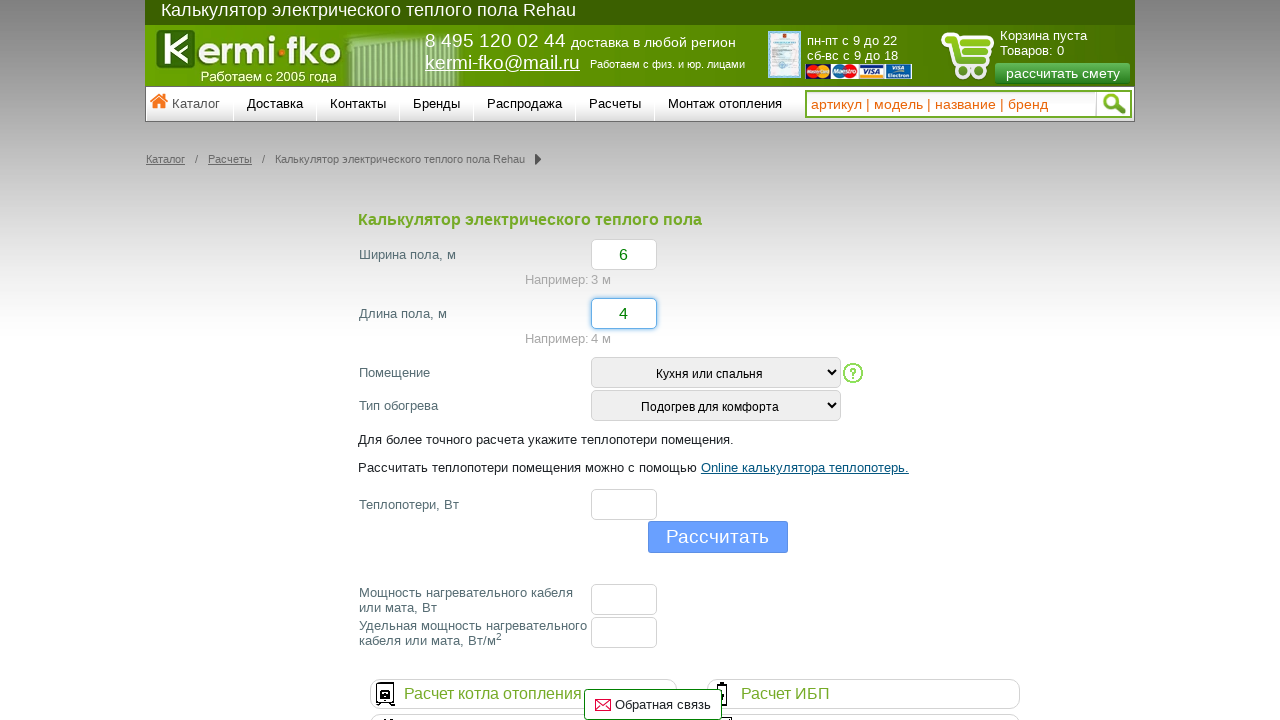

Clicked calculate button at (718, 537) on input[name='button']
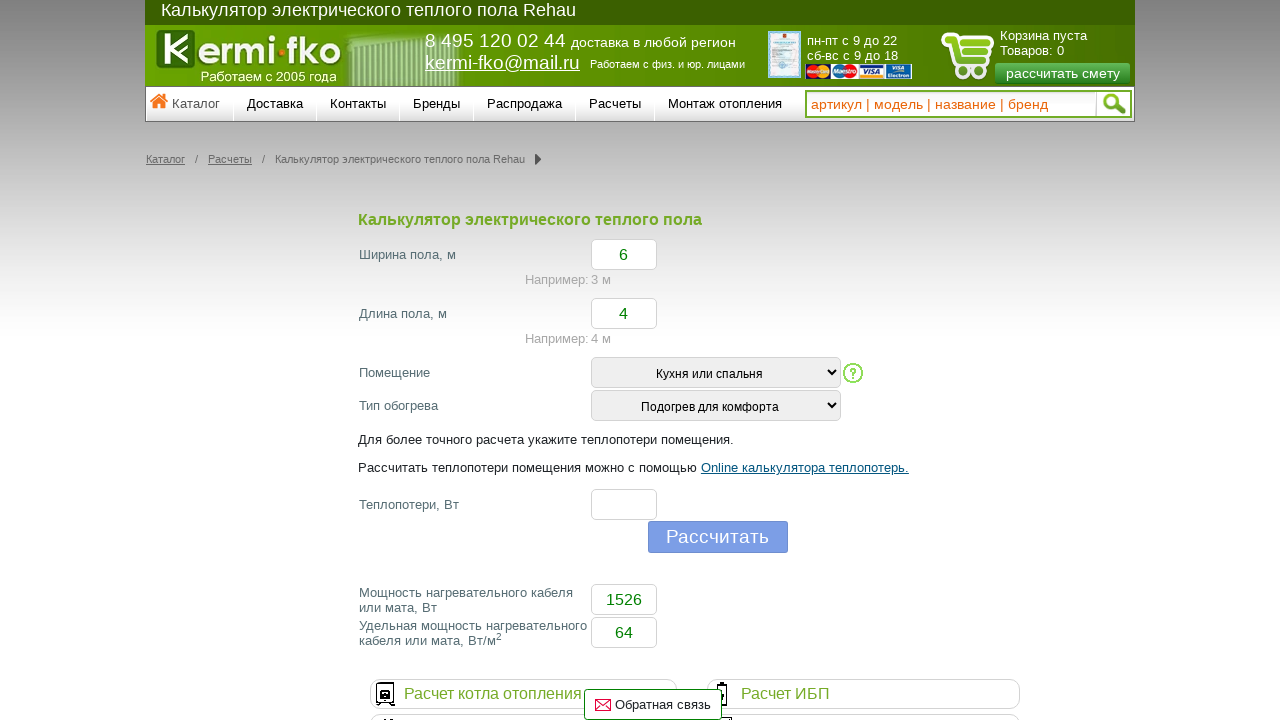

Waited 2 seconds for calculation to complete
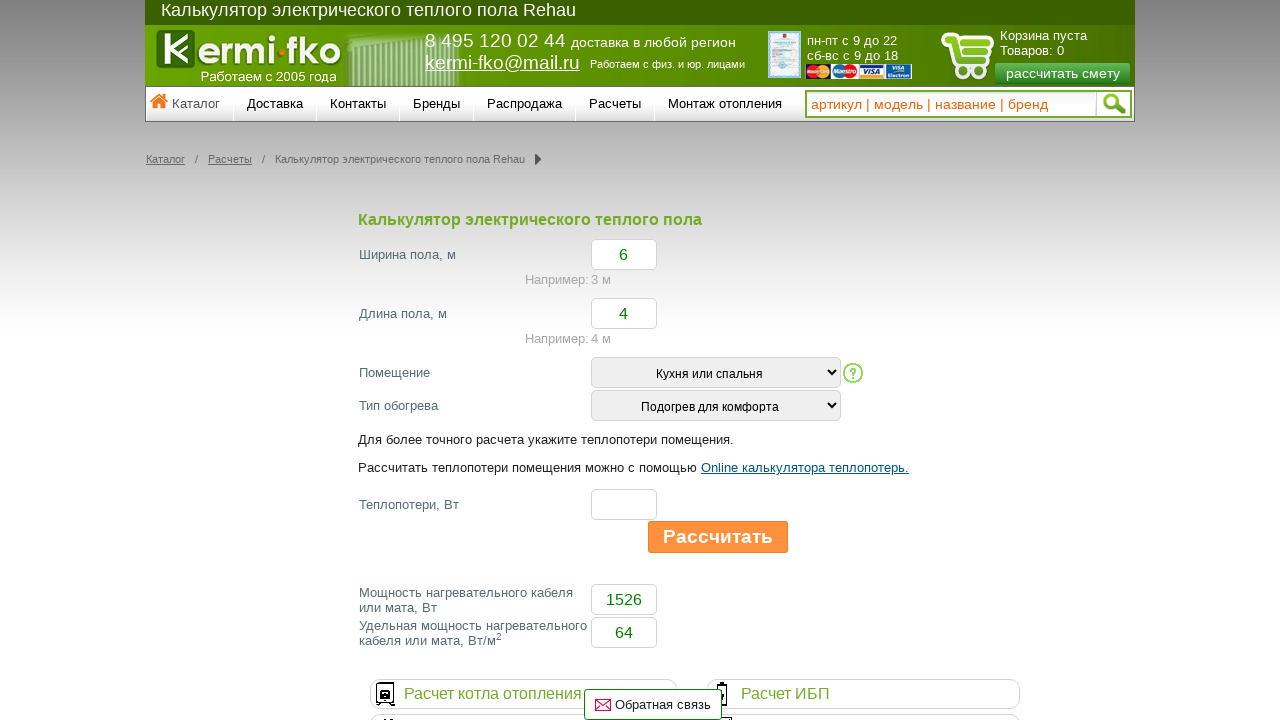

Retrieved calculated power value
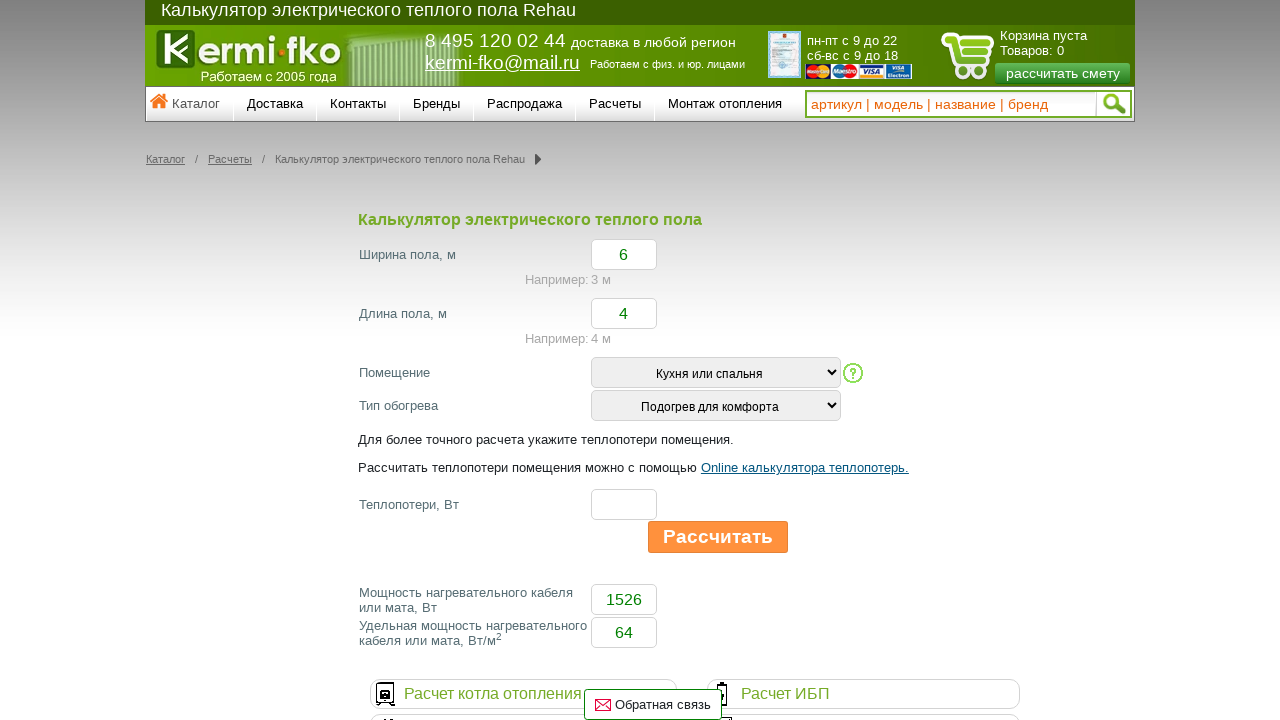

Retrieved calculated specific power value
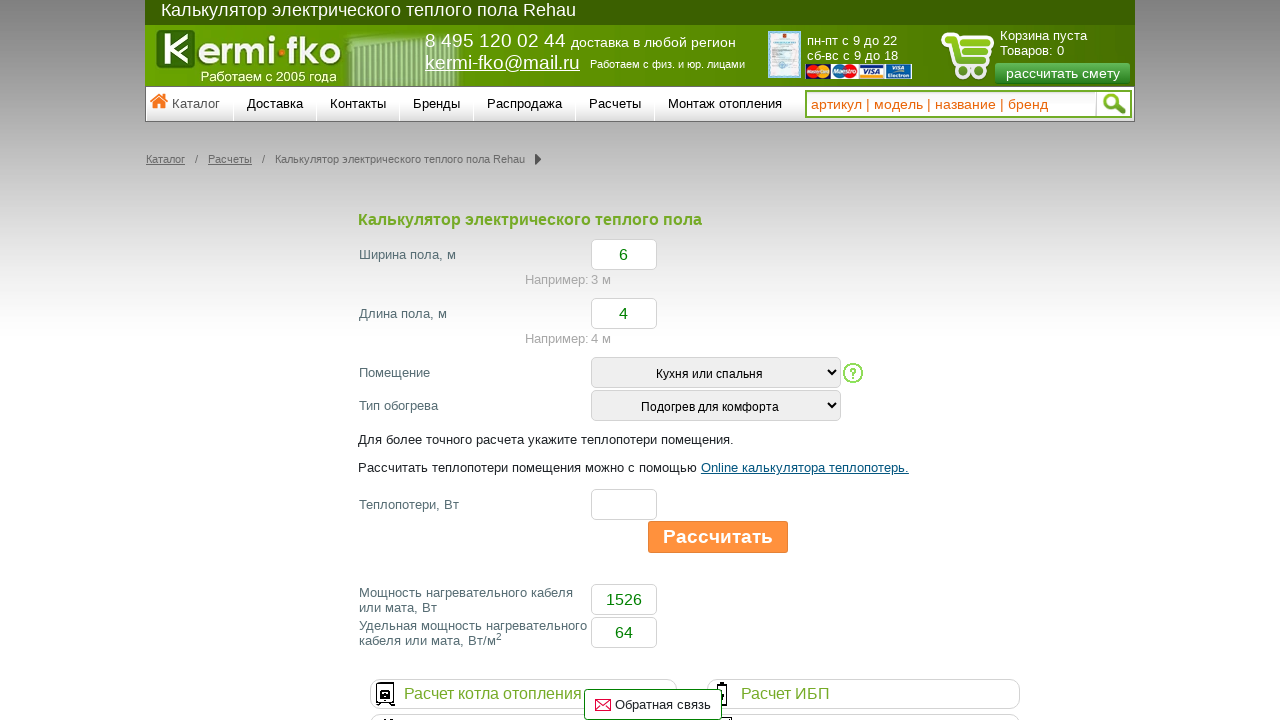

Verified calculated power equals 1526
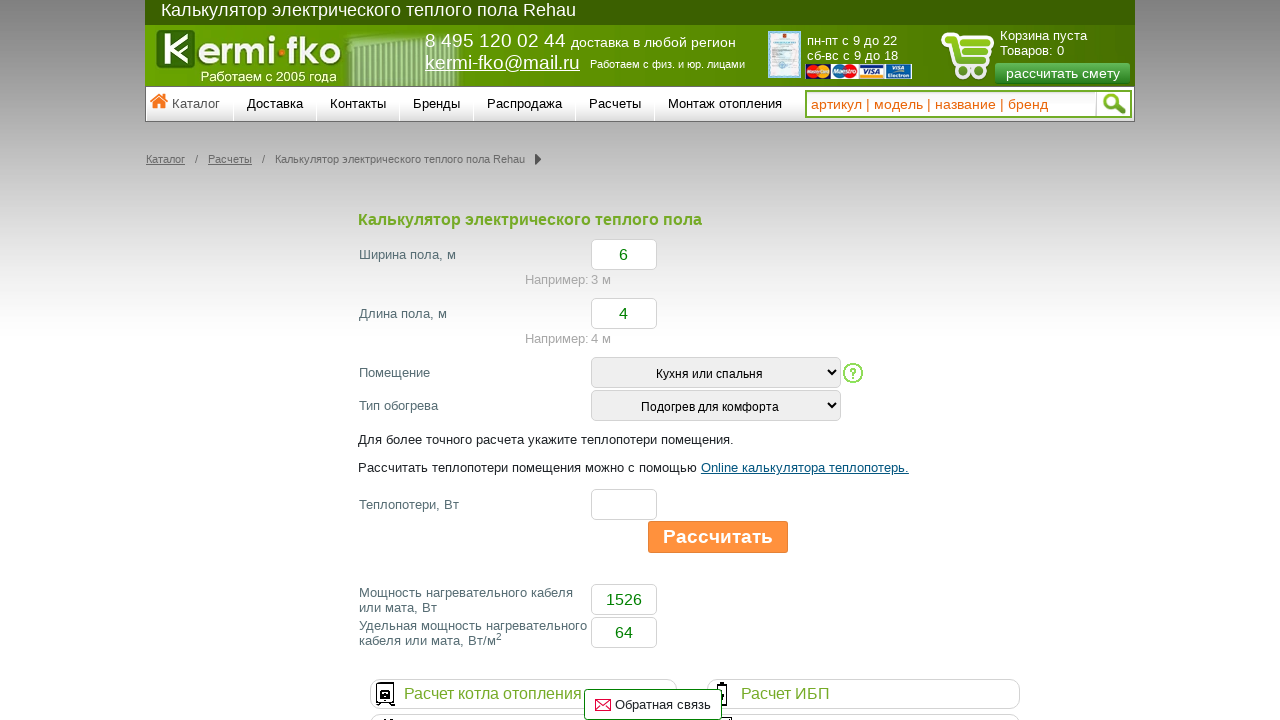

Verified calculated specific power equals 64
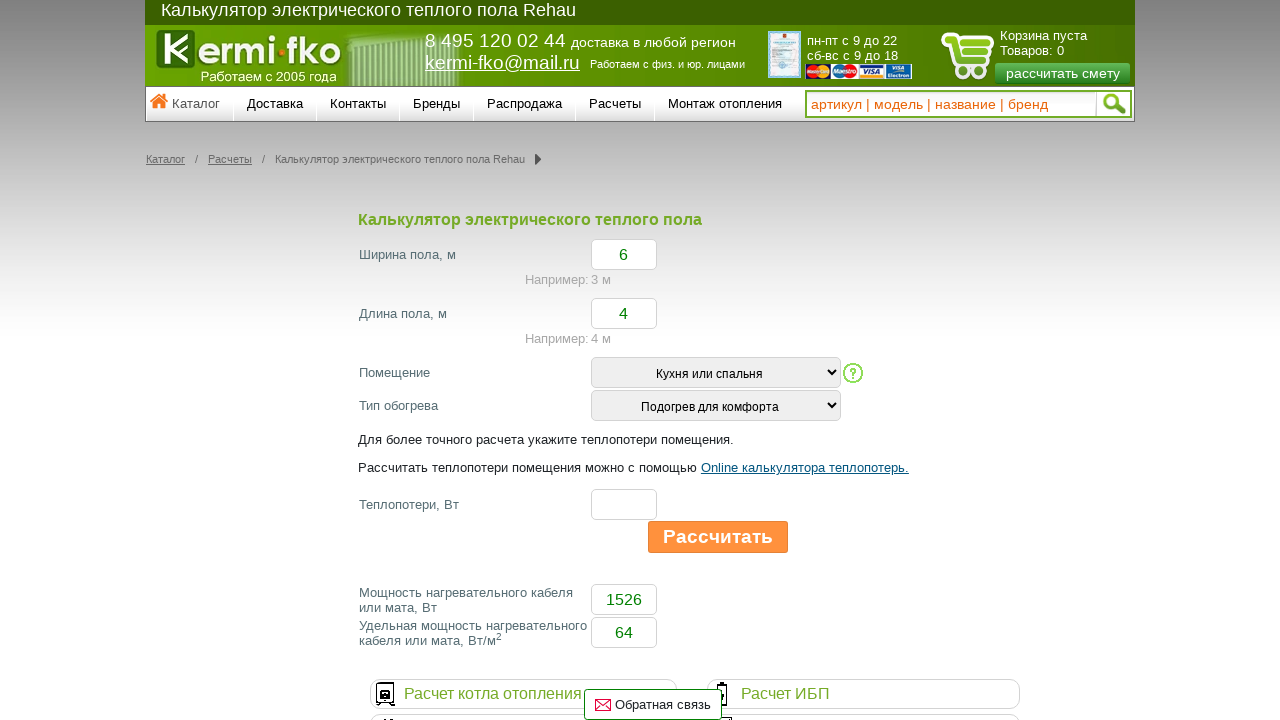

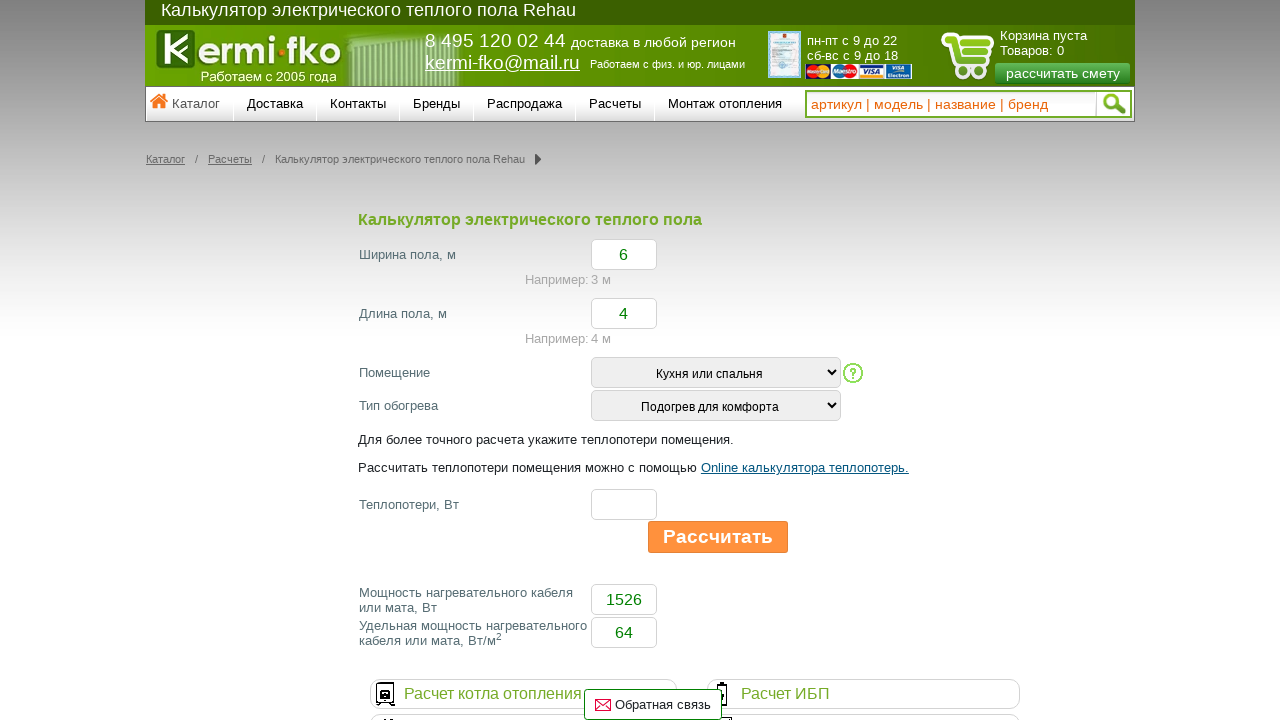